Tests the ability to inject jQuery and jQuery Growl into a page via JavaScript execution, then displays various notification messages (standard, error, notice, warning) in the browser.

Starting URL: http://the-internet.herokuapp.com

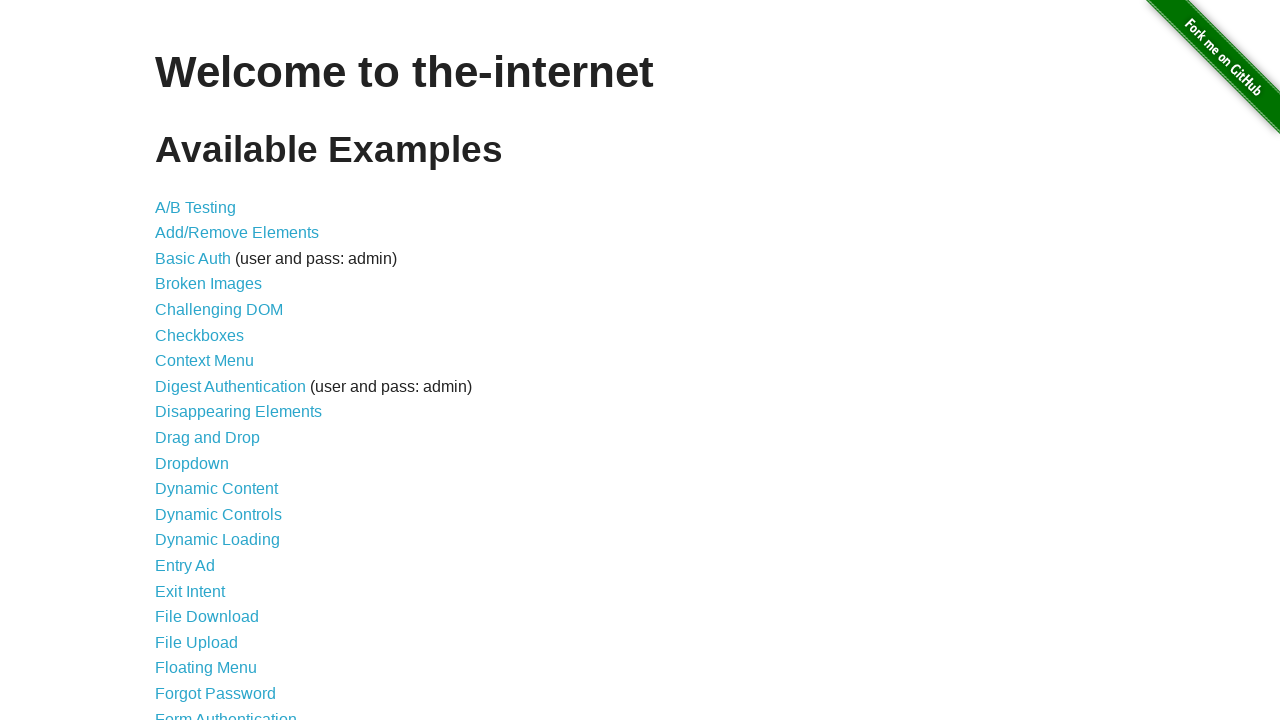

Navigated to http://the-internet.herokuapp.com
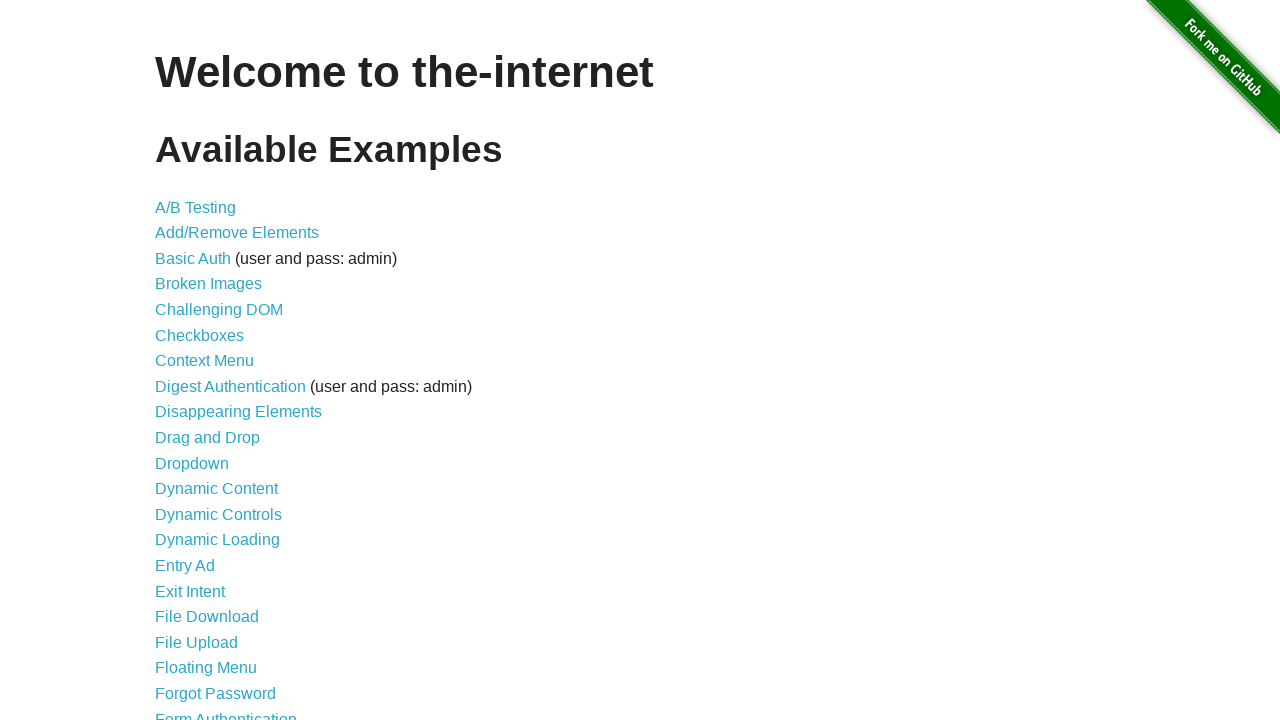

Injected jQuery into the page
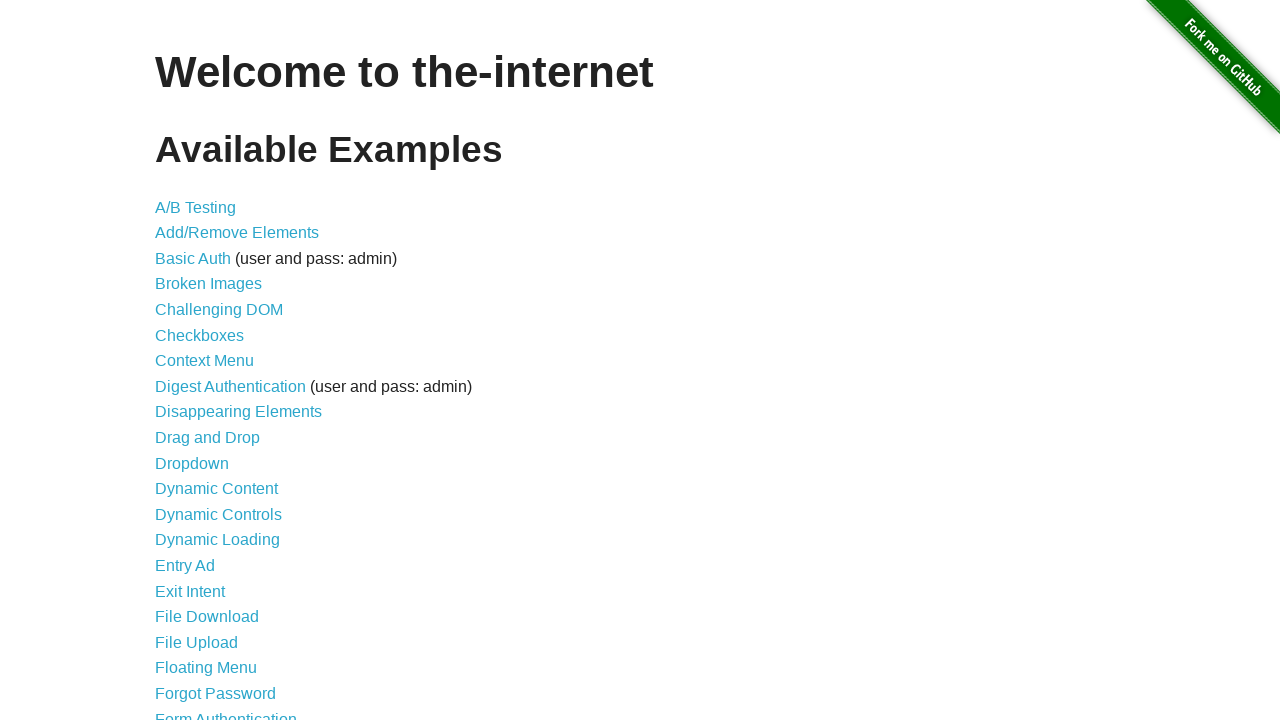

Loaded jquery-growl JavaScript library
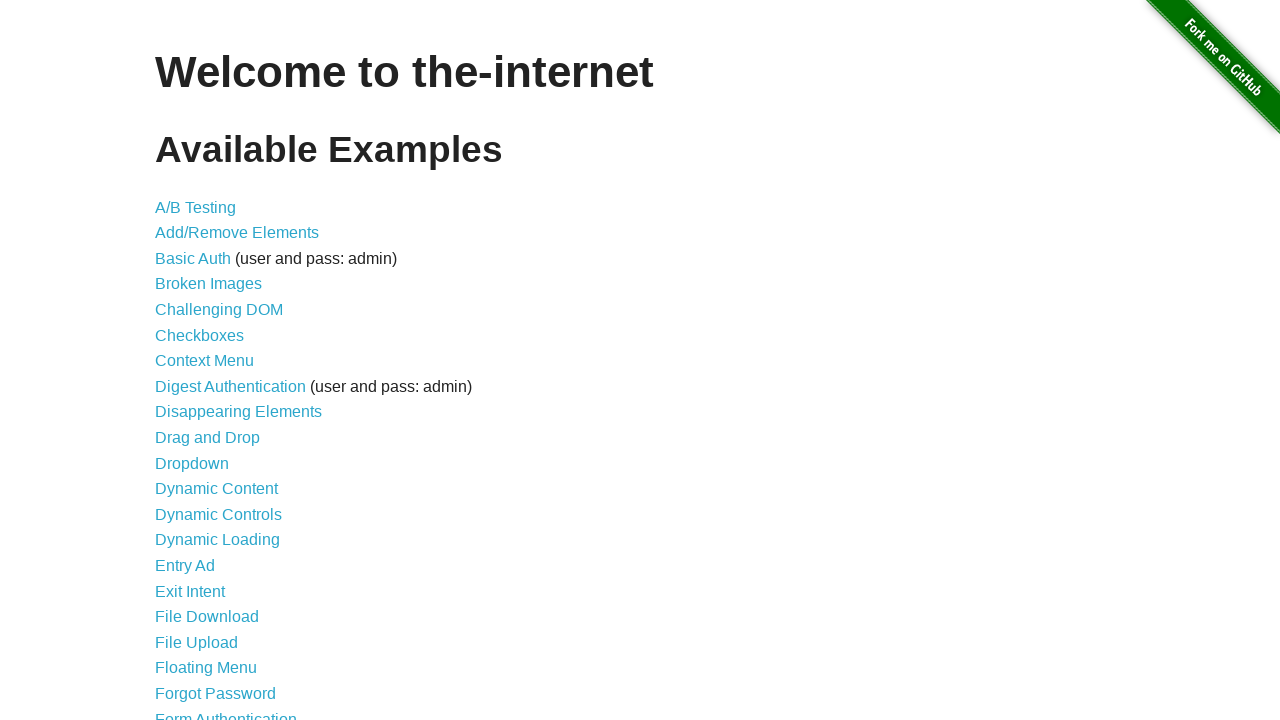

Loaded jquery-growl CSS styles
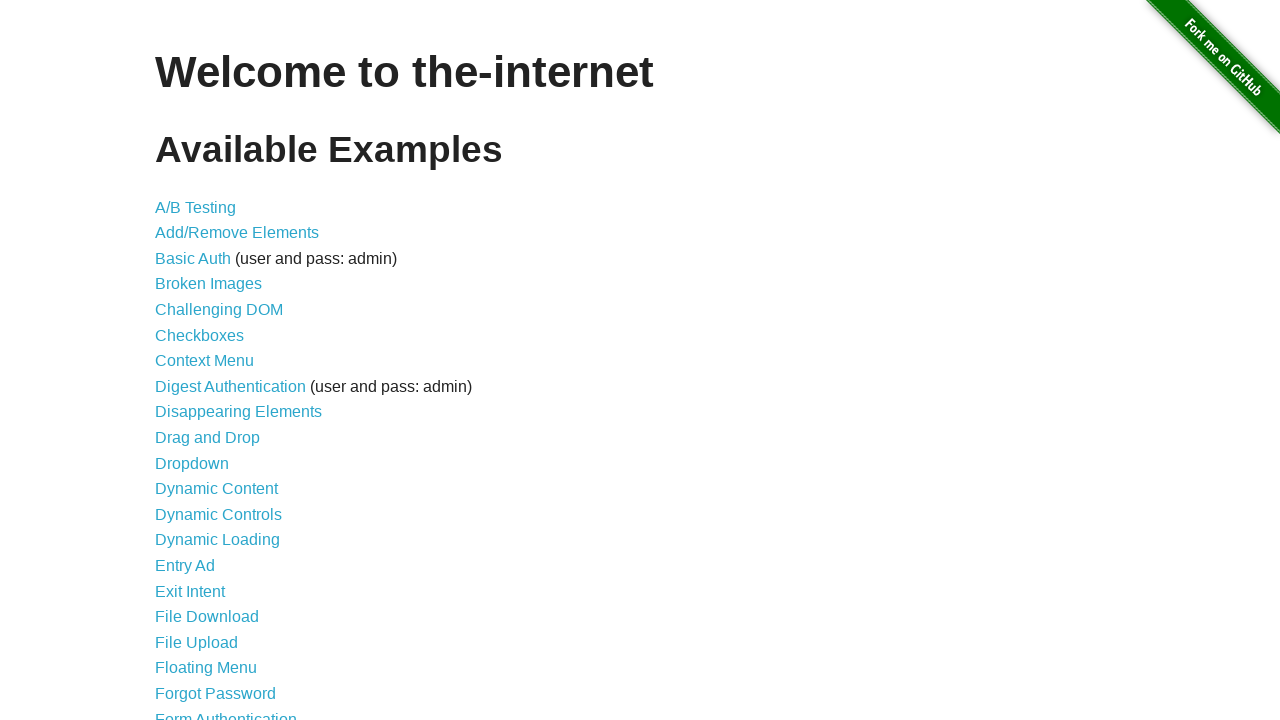

Waited for jQuery and growl libraries to load
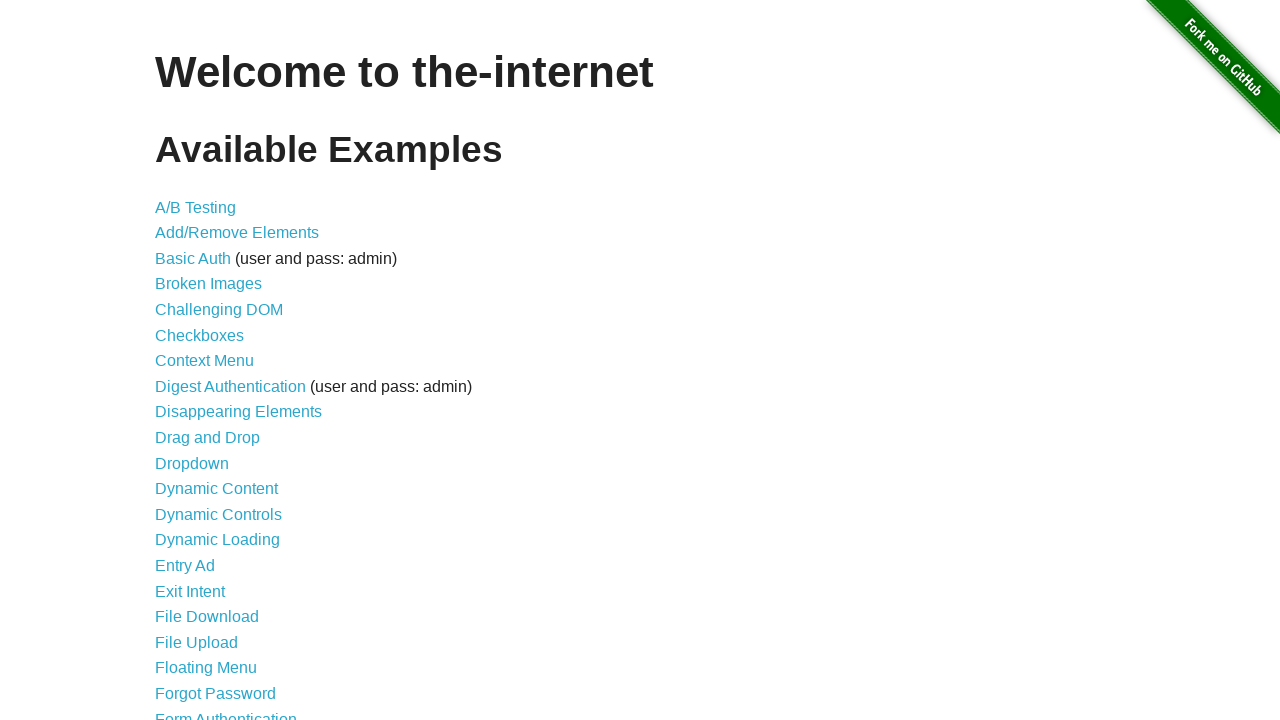

Displayed standard growl notification with title 'GET' and message '/'
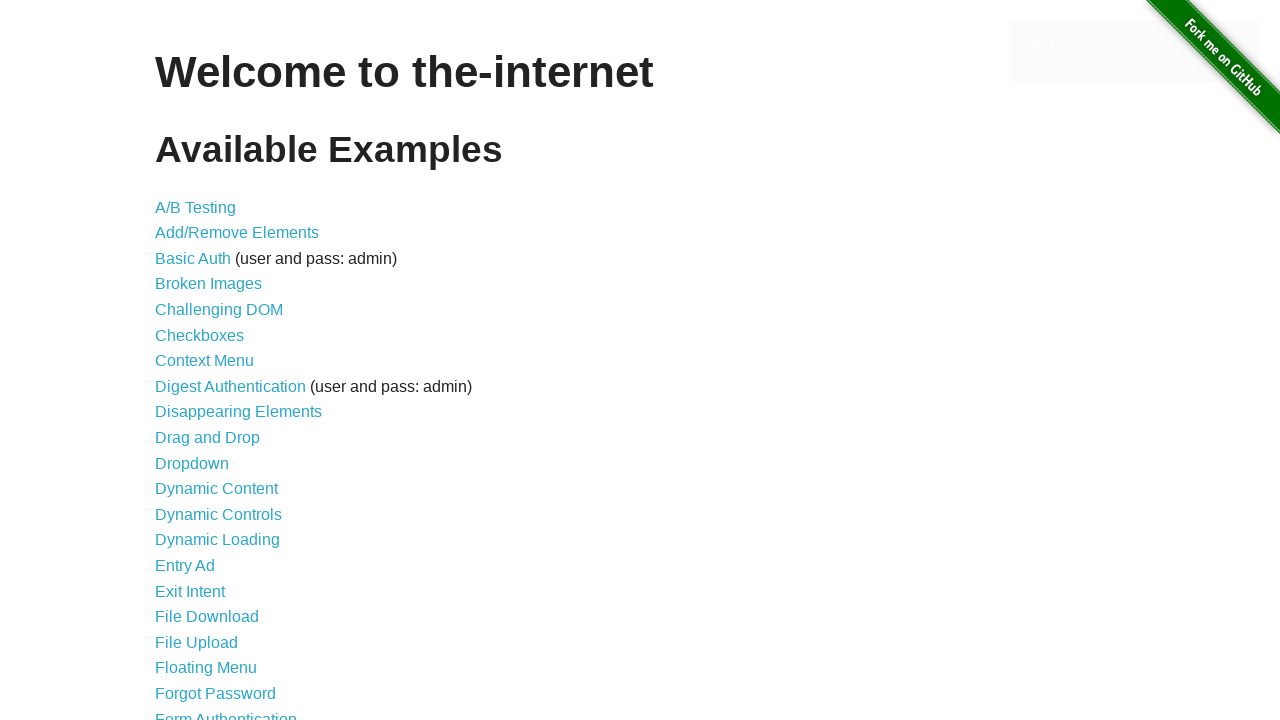

Displayed error growl notification
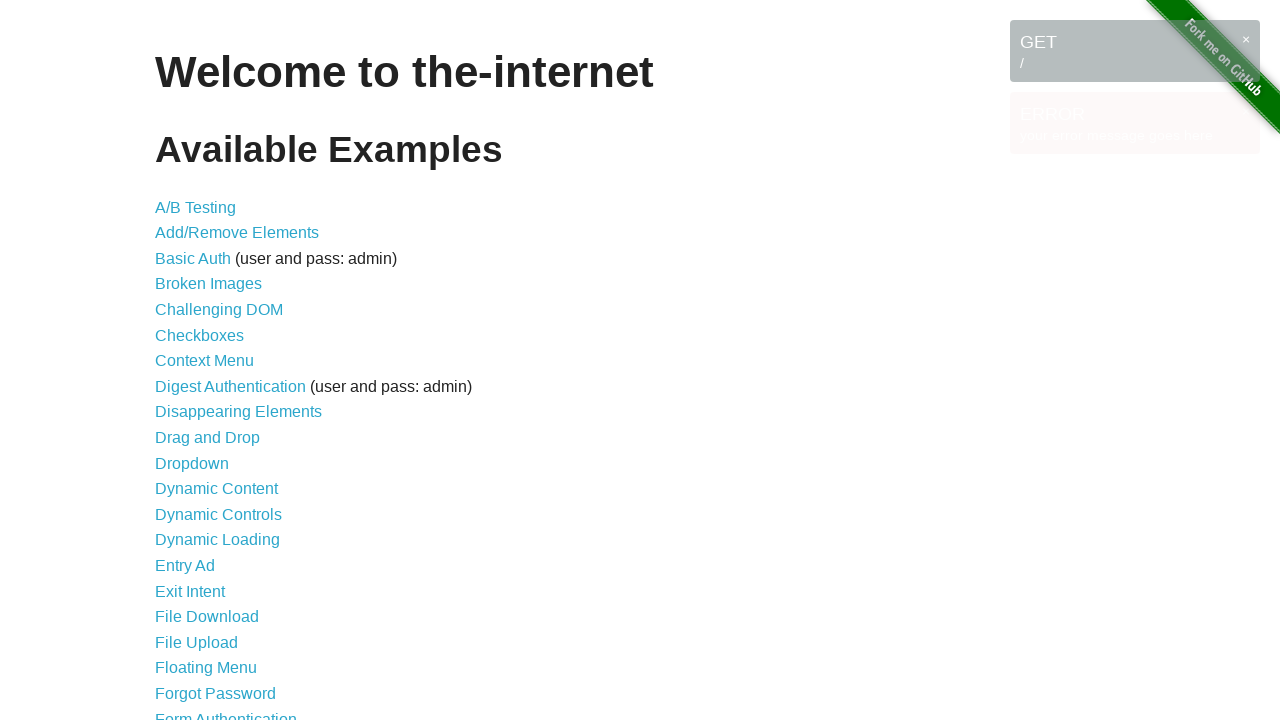

Displayed notice growl notification
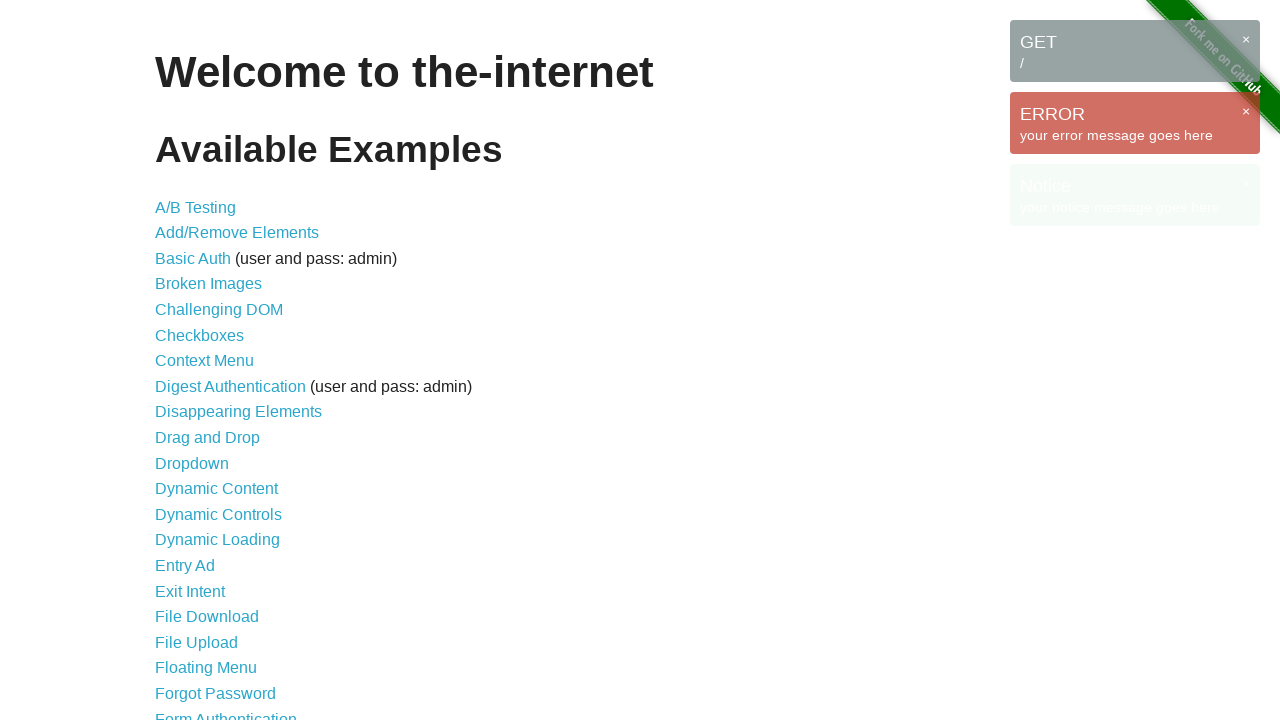

Displayed warning growl notification
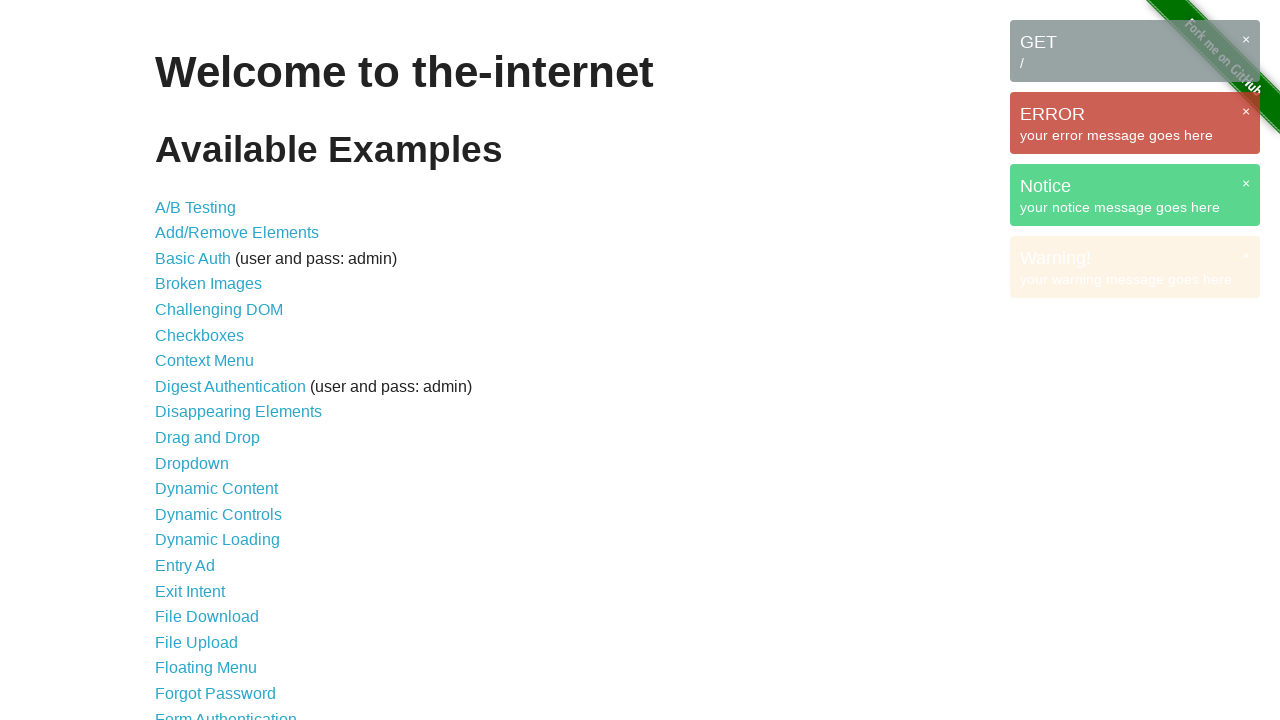

Waited for all growl notifications to be visible on page
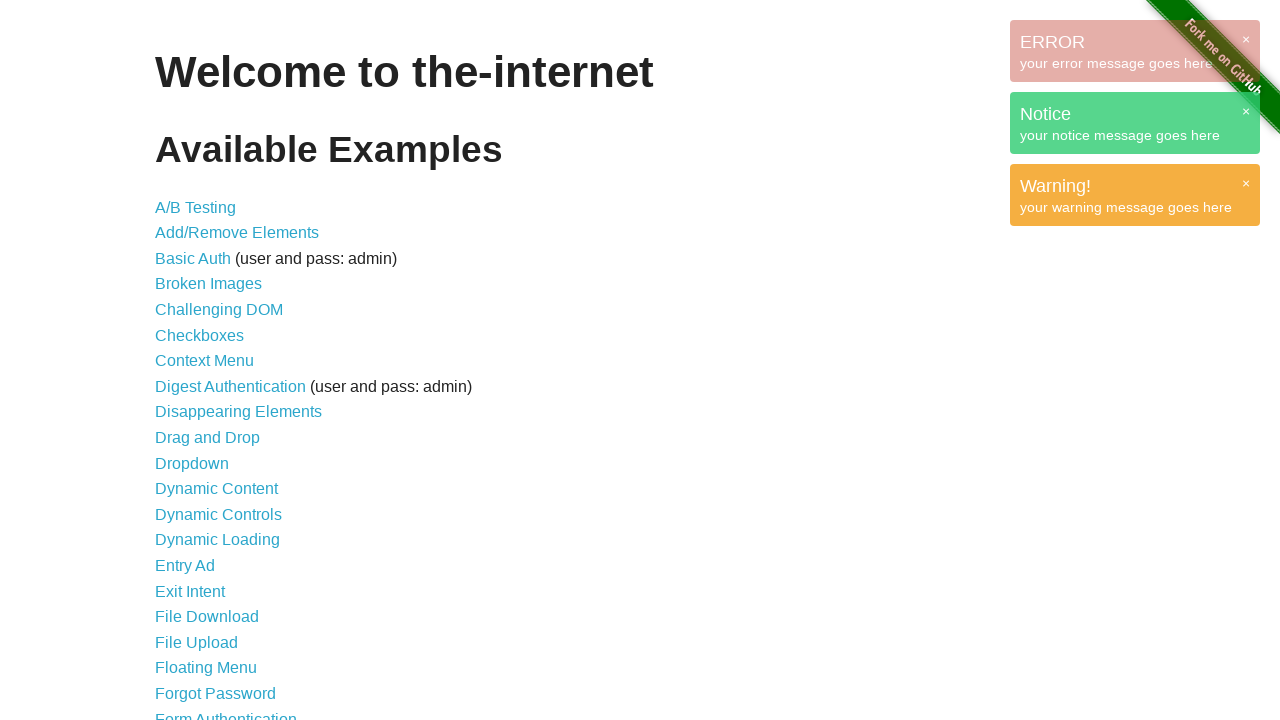

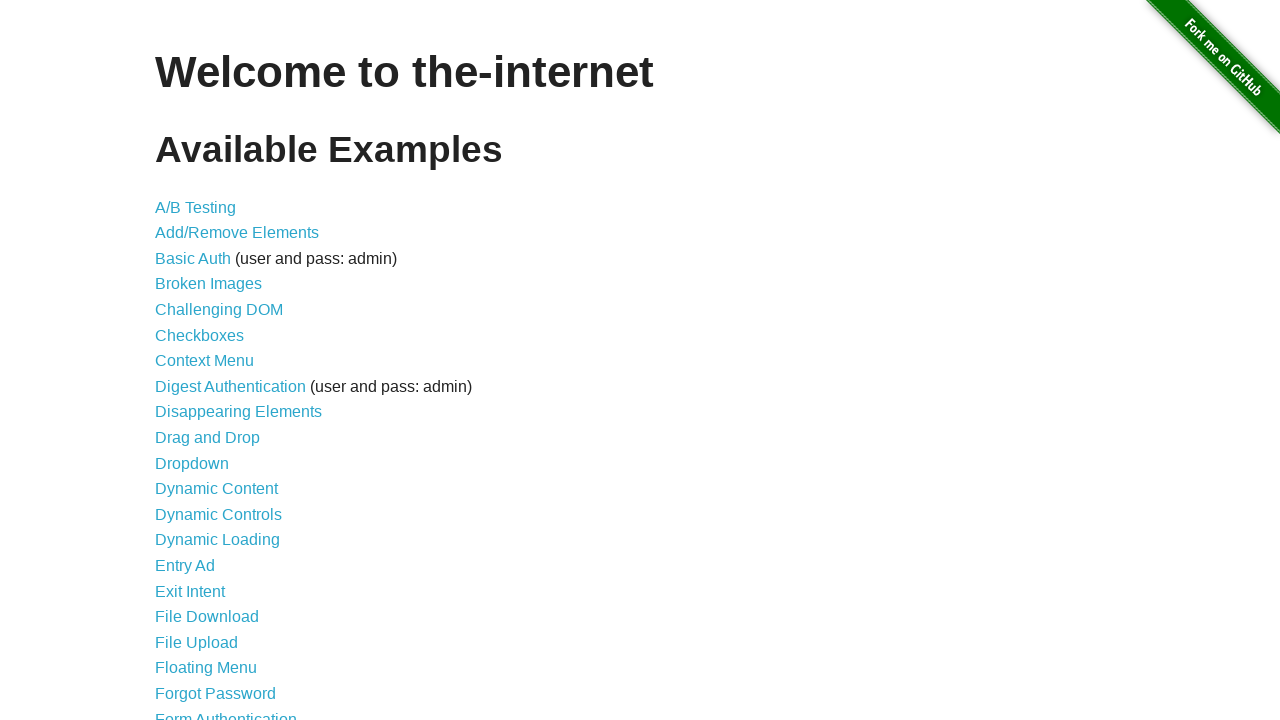